Tests dynamic dropdown functionality by clicking on a passenger info dropdown and incrementing the adult count multiple times using a loop

Starting URL: https://rahulshettyacademy.com/dropdownsPractise/

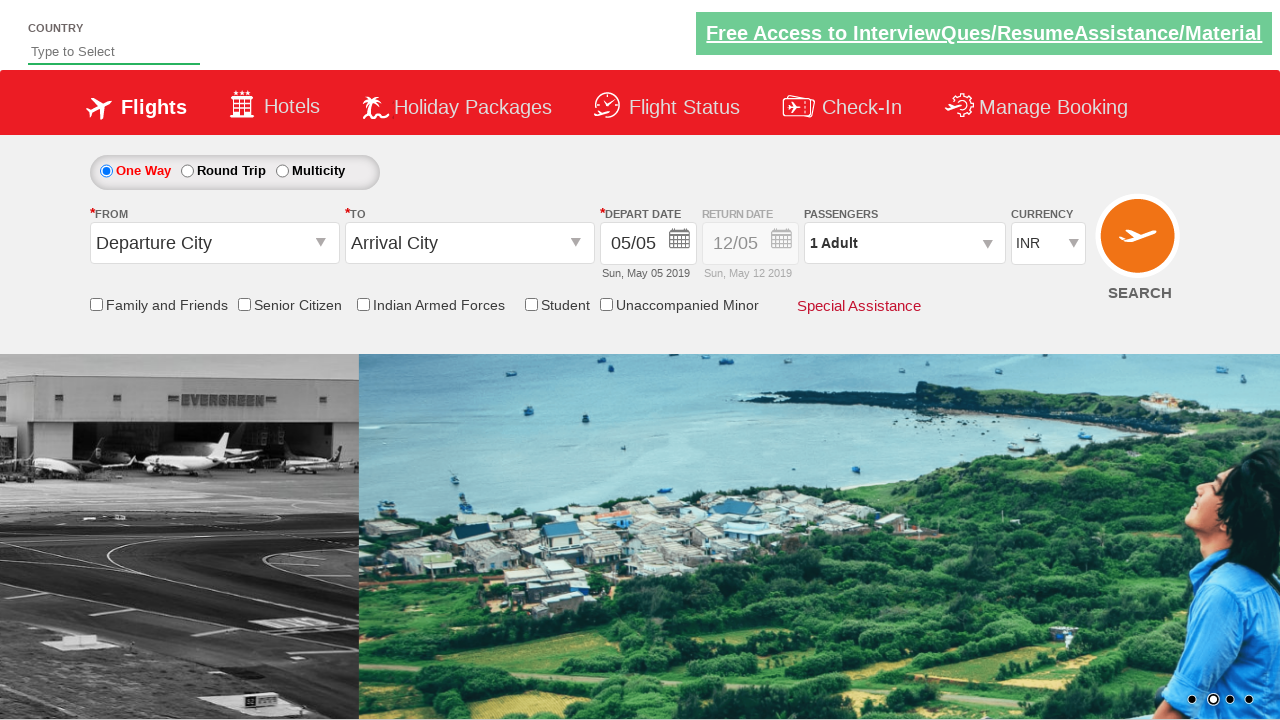

Clicked on passenger info dropdown to open it at (904, 243) on #divpaxinfo
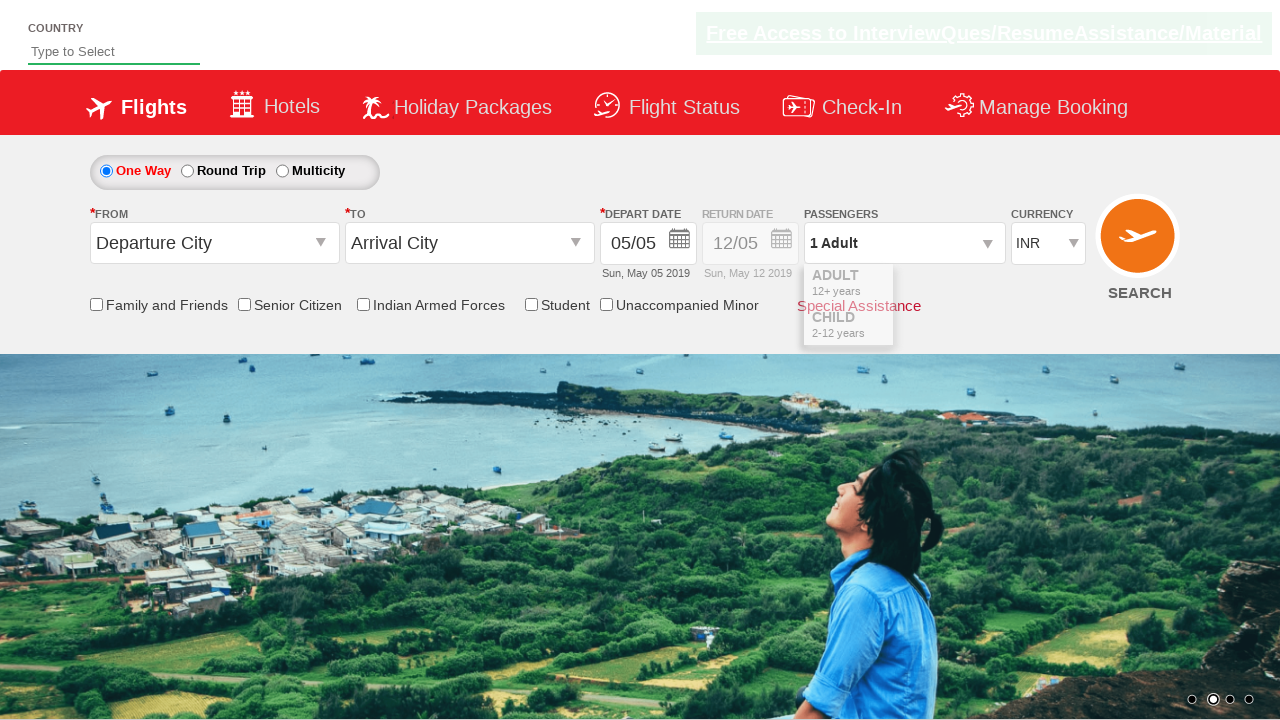

Waited for dropdown to be visible
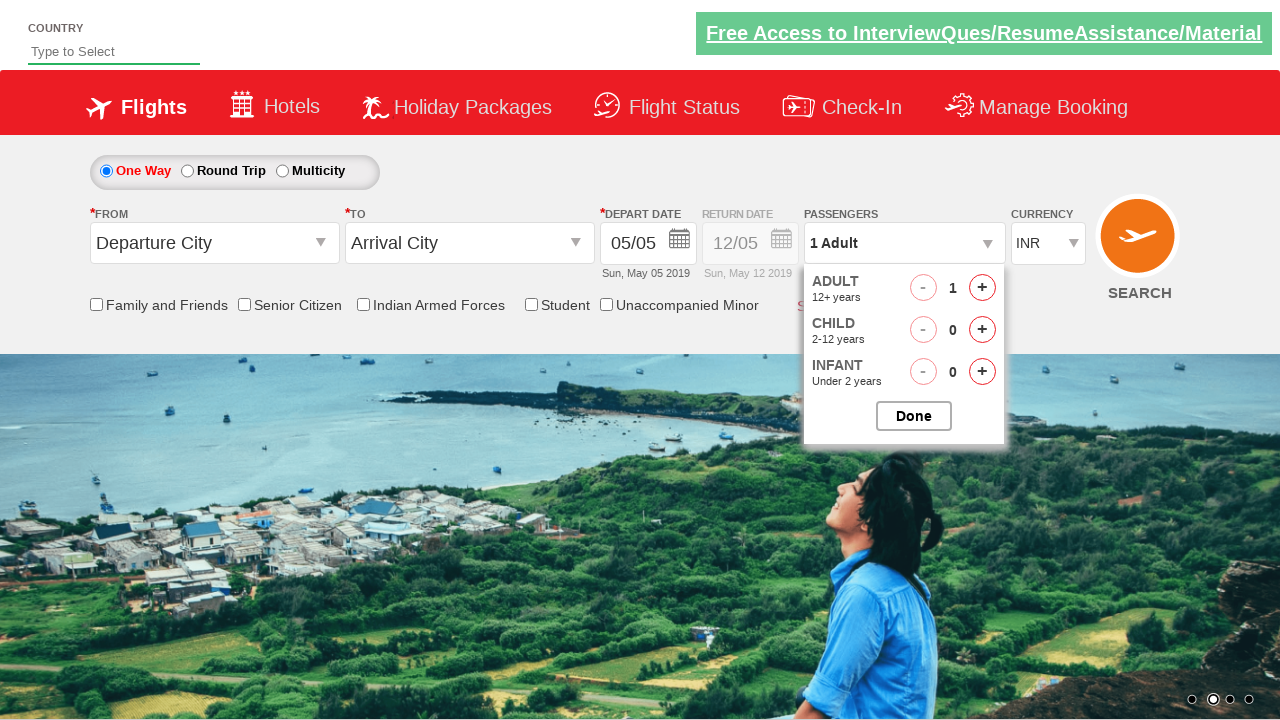

Incremented adult count (iteration 1 of 4) at (982, 288) on #hrefIncAdt
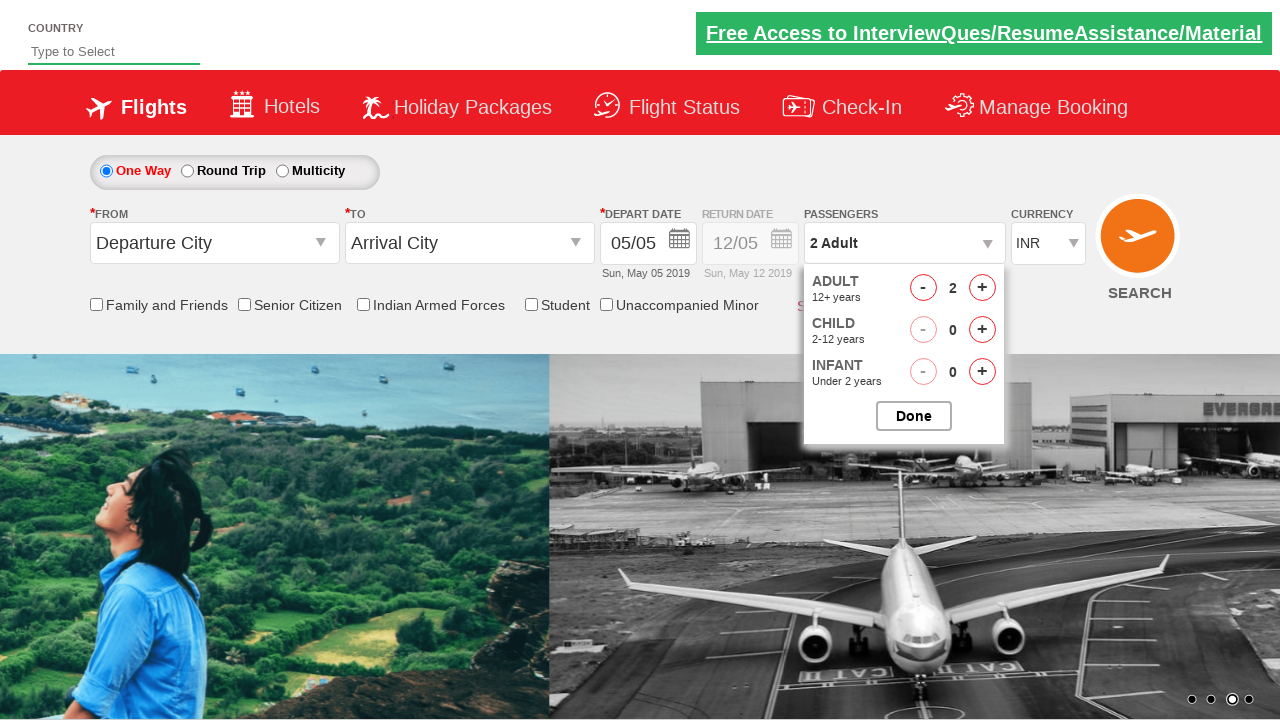

Incremented adult count (iteration 2 of 4) at (982, 288) on #hrefIncAdt
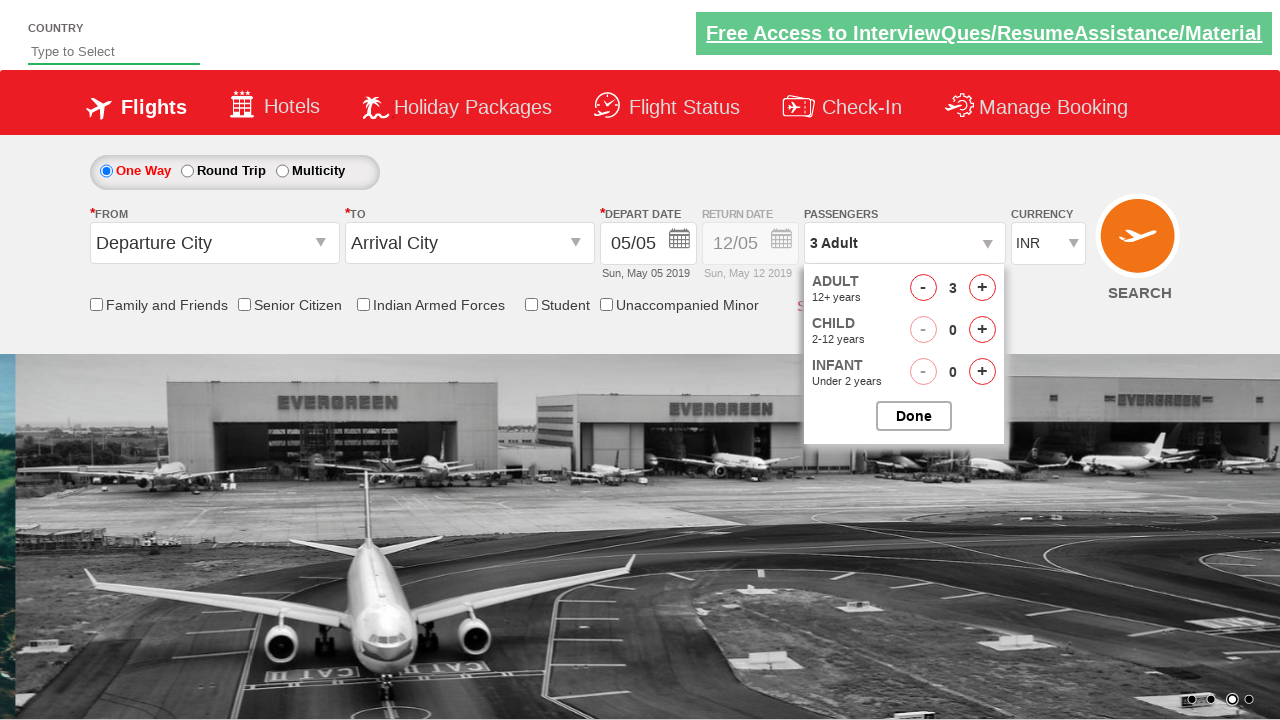

Incremented adult count (iteration 3 of 4) at (982, 288) on #hrefIncAdt
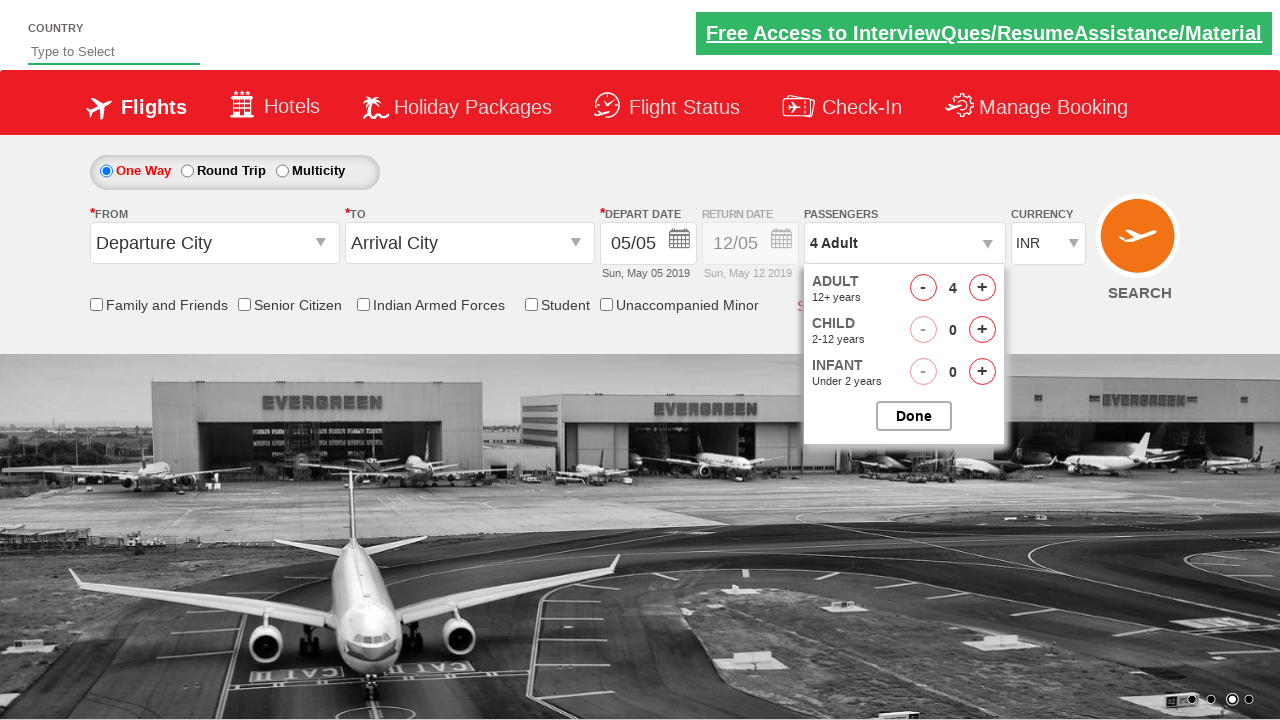

Incremented adult count (iteration 4 of 4) at (982, 288) on #hrefIncAdt
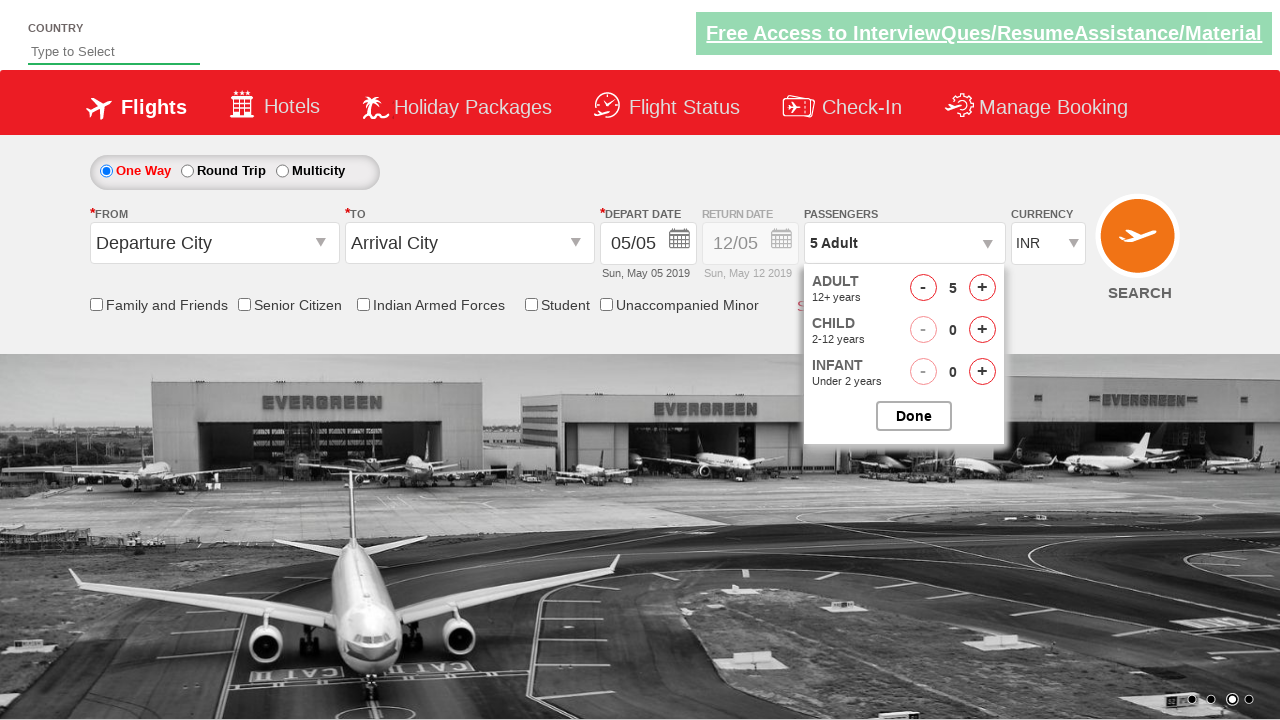

Closed the passenger options dropdown at (914, 416) on #btnclosepaxoption
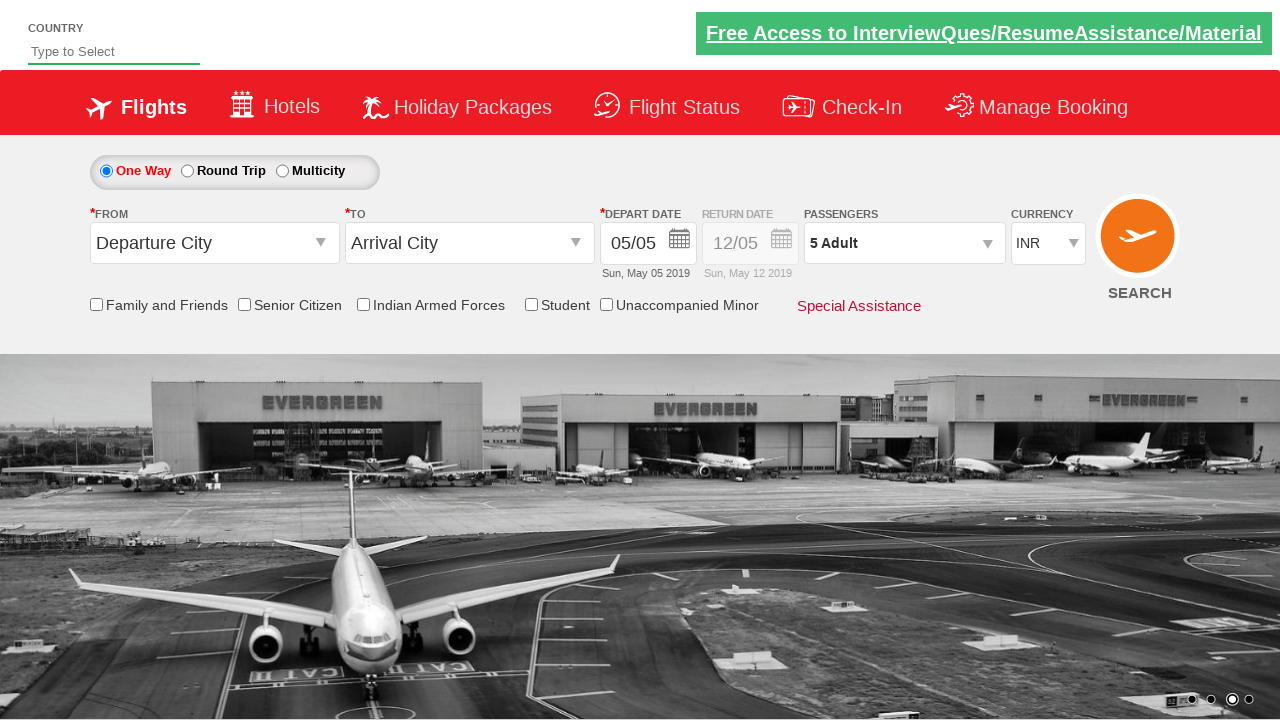

Waited for UI to update after closing dropdown
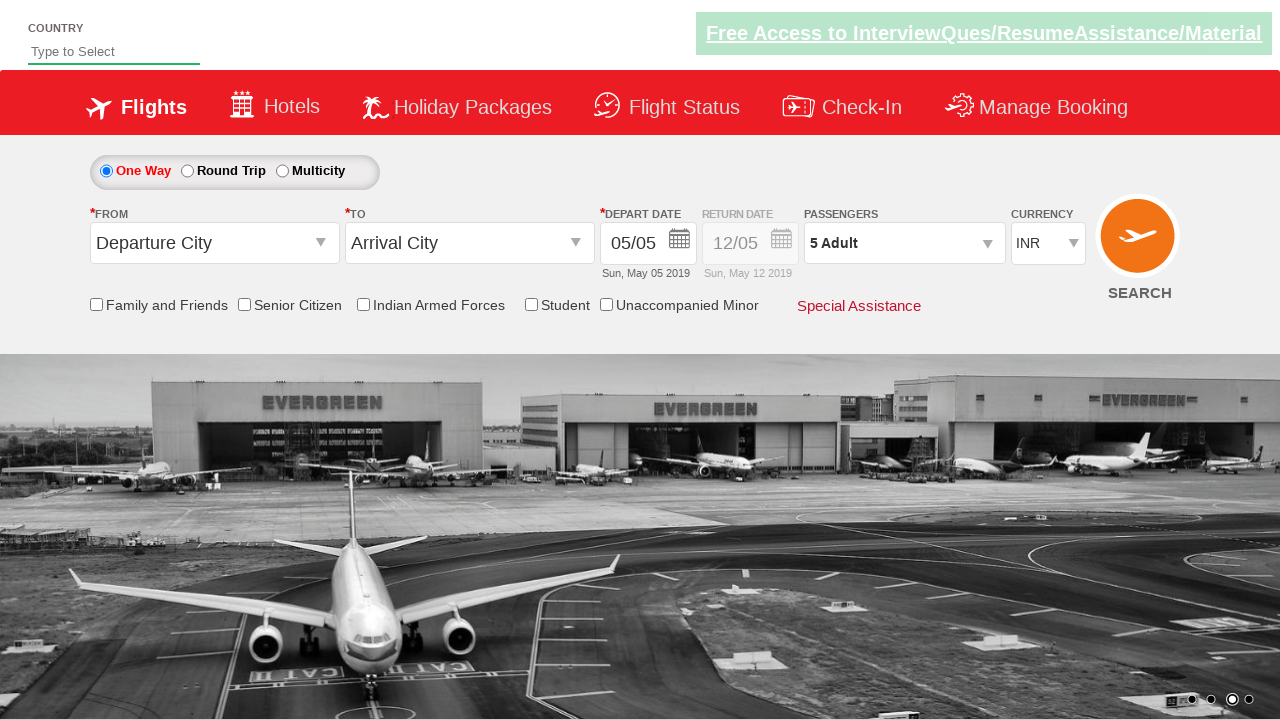

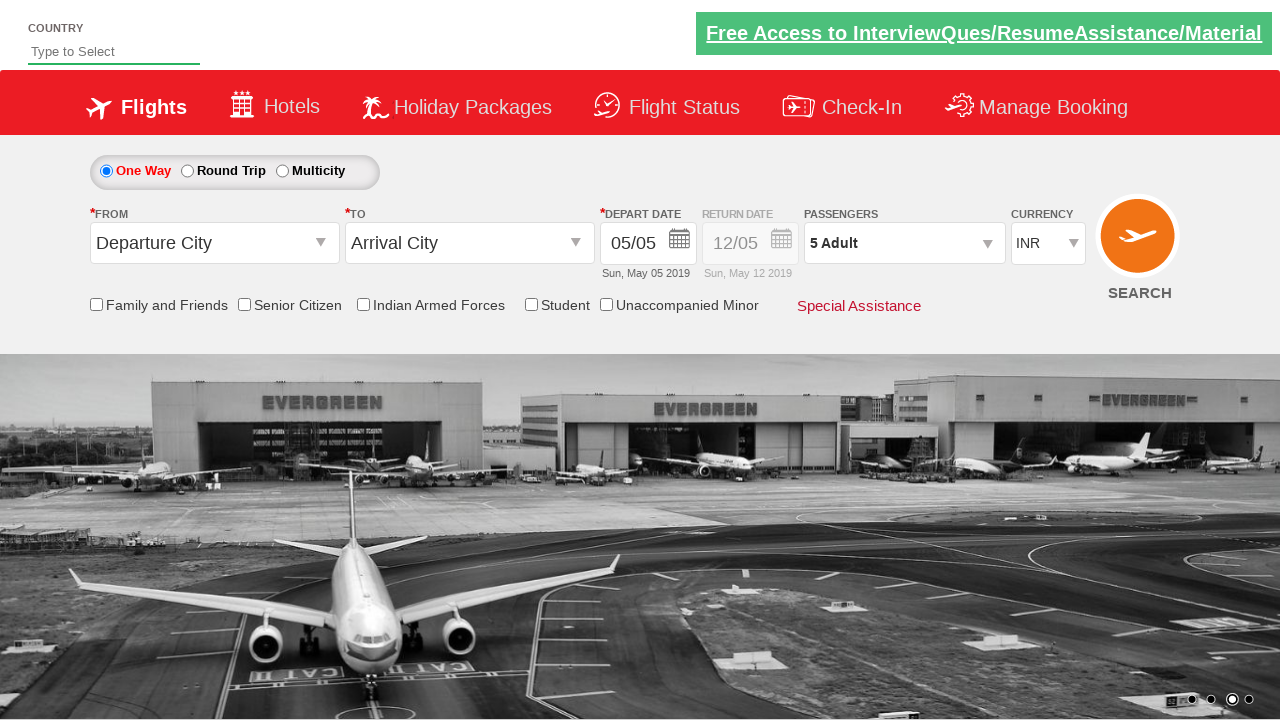